Tests a practice form by checking a checkbox, selecting a radio button, choosing a gender option, filling a password field, submitting the form, verifying success message, navigating to shop, and adding a product to cart.

Starting URL: https://rahulshettyacademy.com/angularpractice/

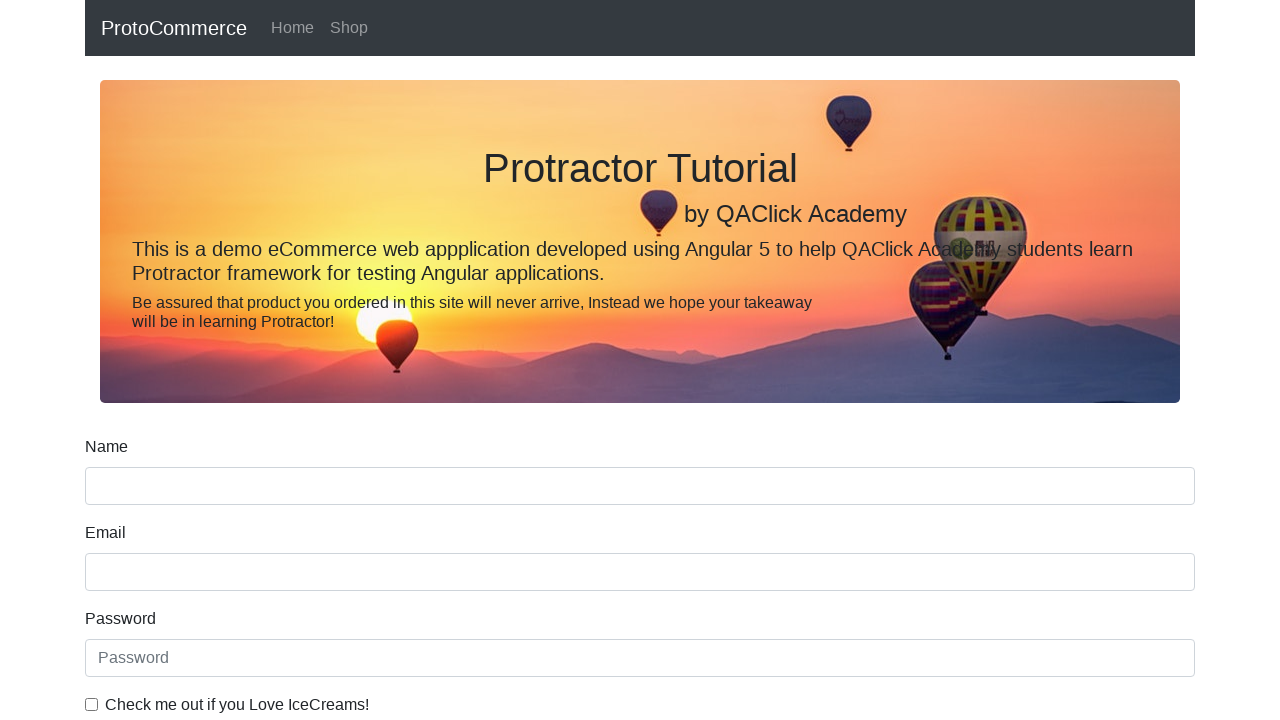

Clicked checkbox 'Check me out if you Love IceCream' at (92, 704) on internal:label="Check me out if you Love IceCream"i
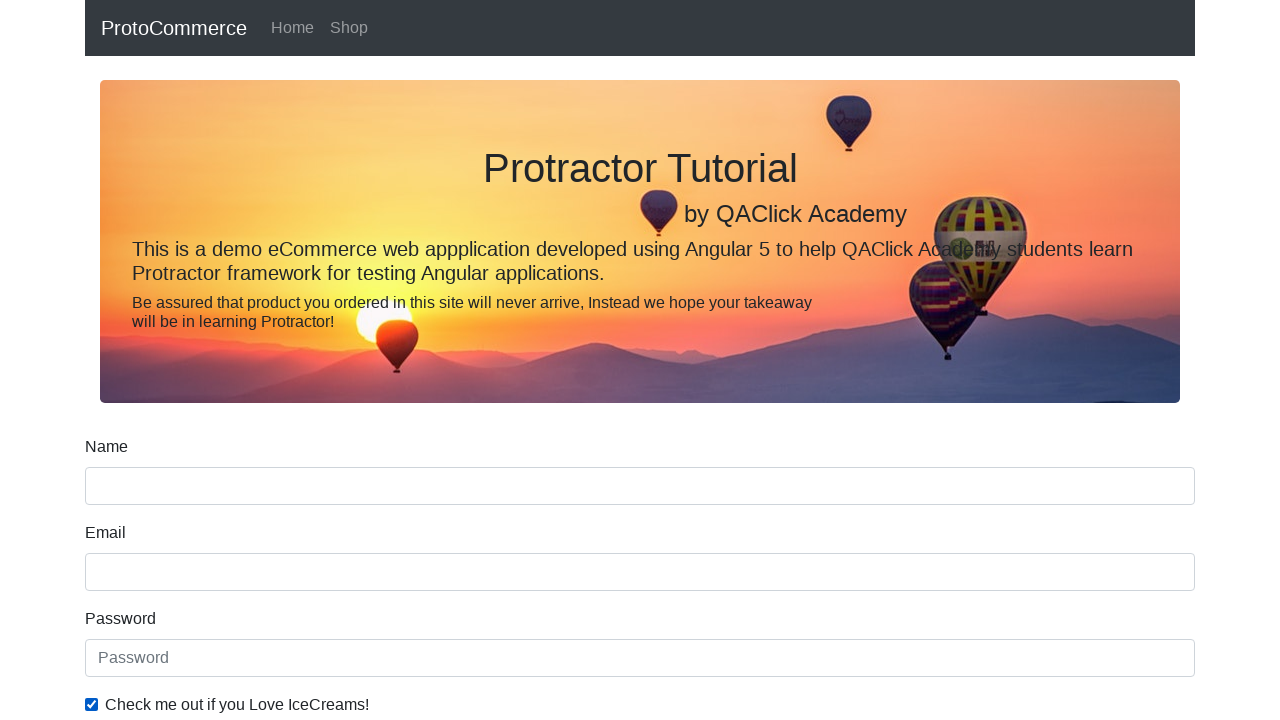

Clicked radio button 'Employed' at (326, 360) on internal:label="Employed"i
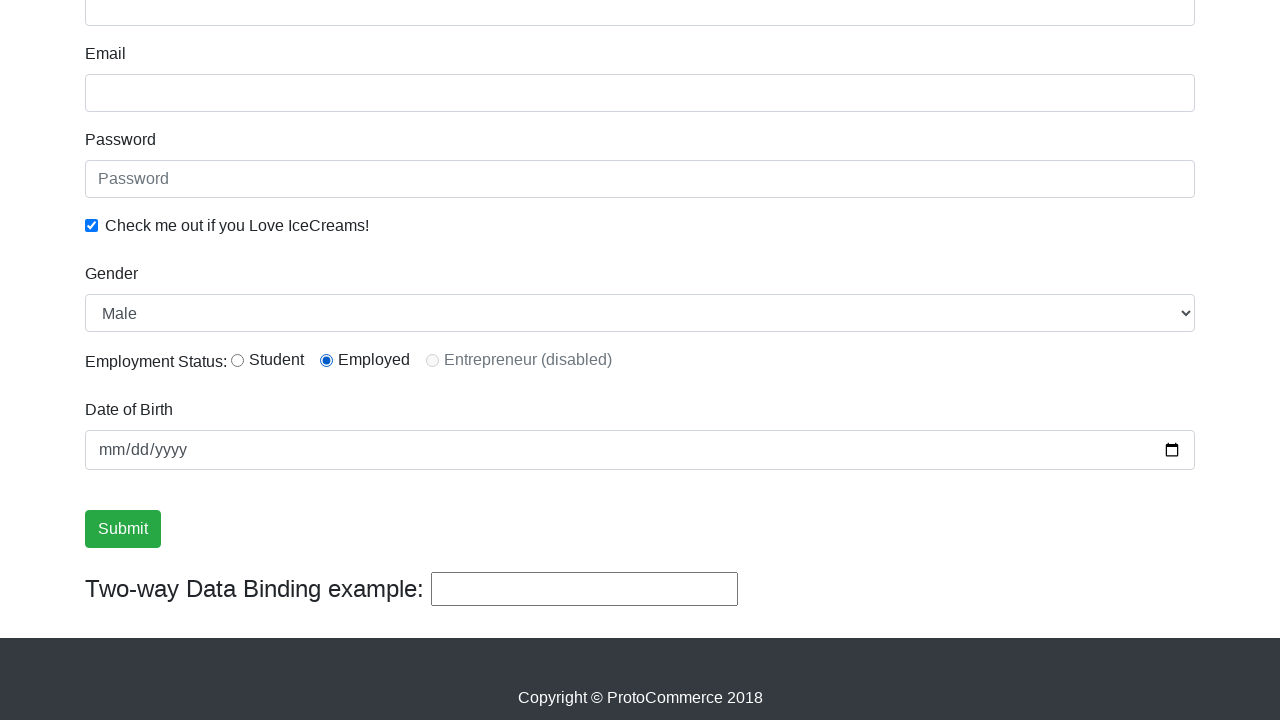

Selected 'Female' from Gender dropdown on internal:label="Gender"i
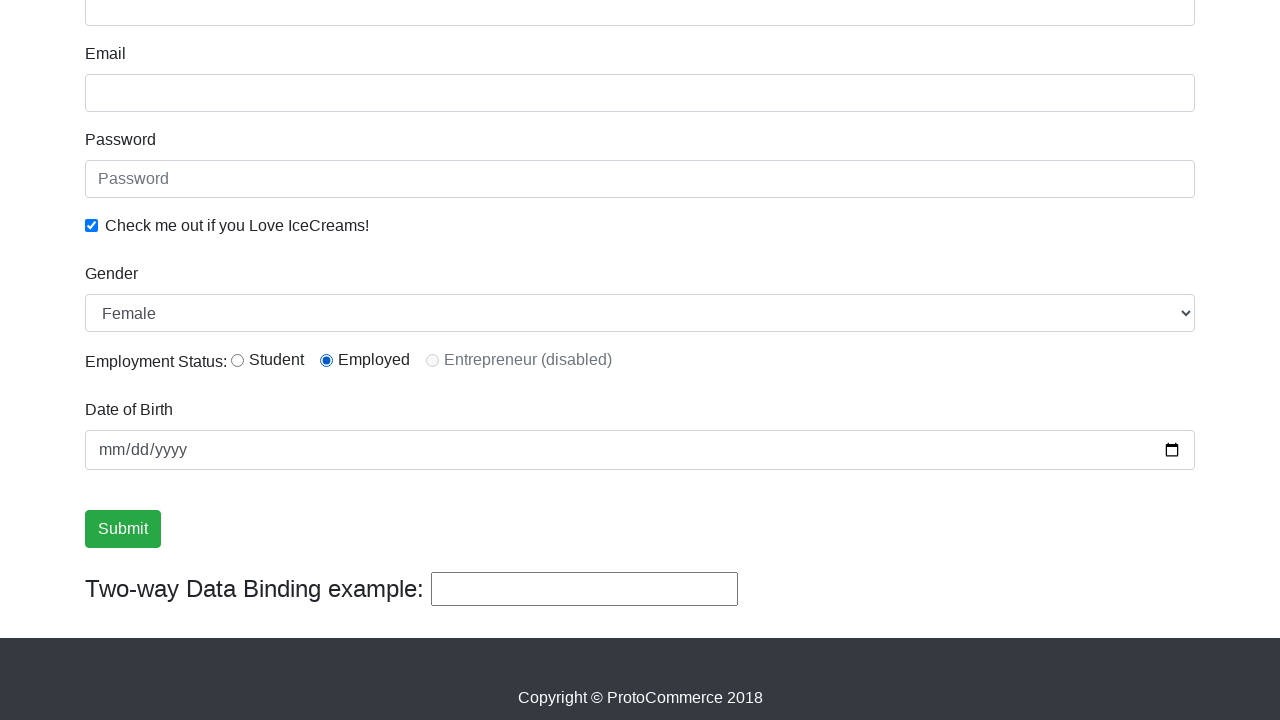

Filled password field with 'Hasan@123' on internal:attr=[placeholder="Password"i]
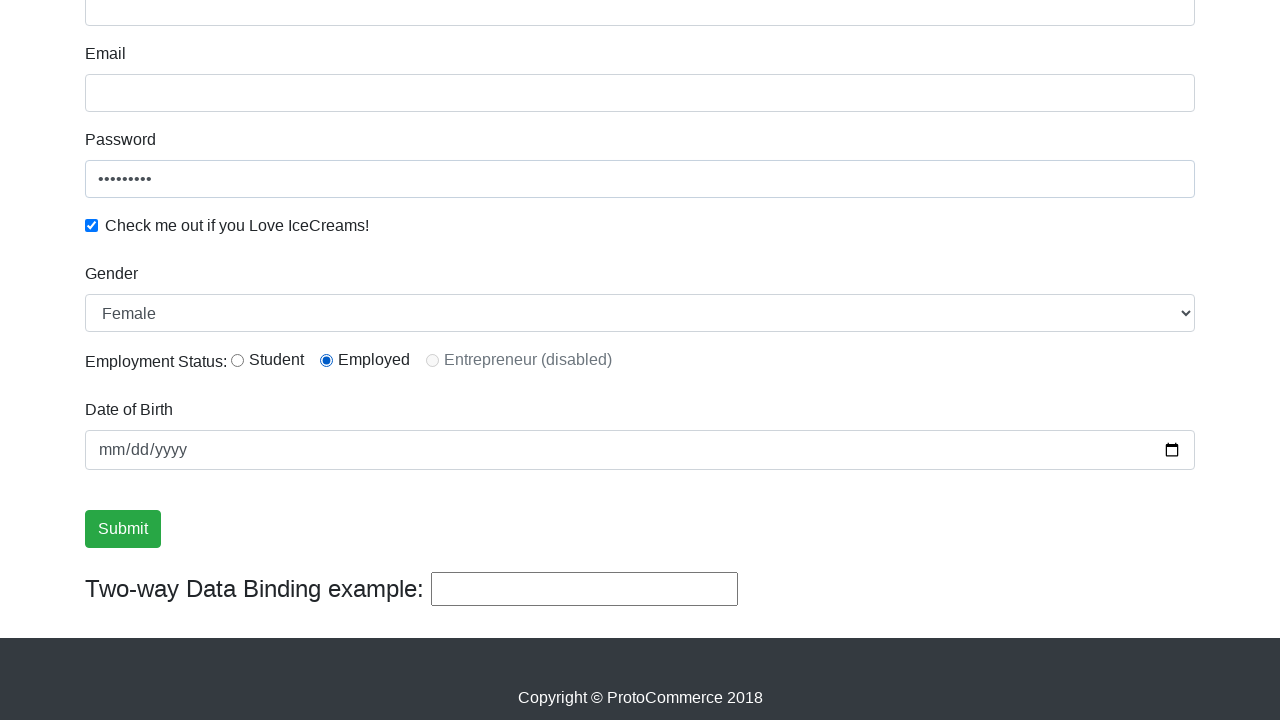

Clicked Submit button at (123, 529) on internal:role=button[name="Submit"i]
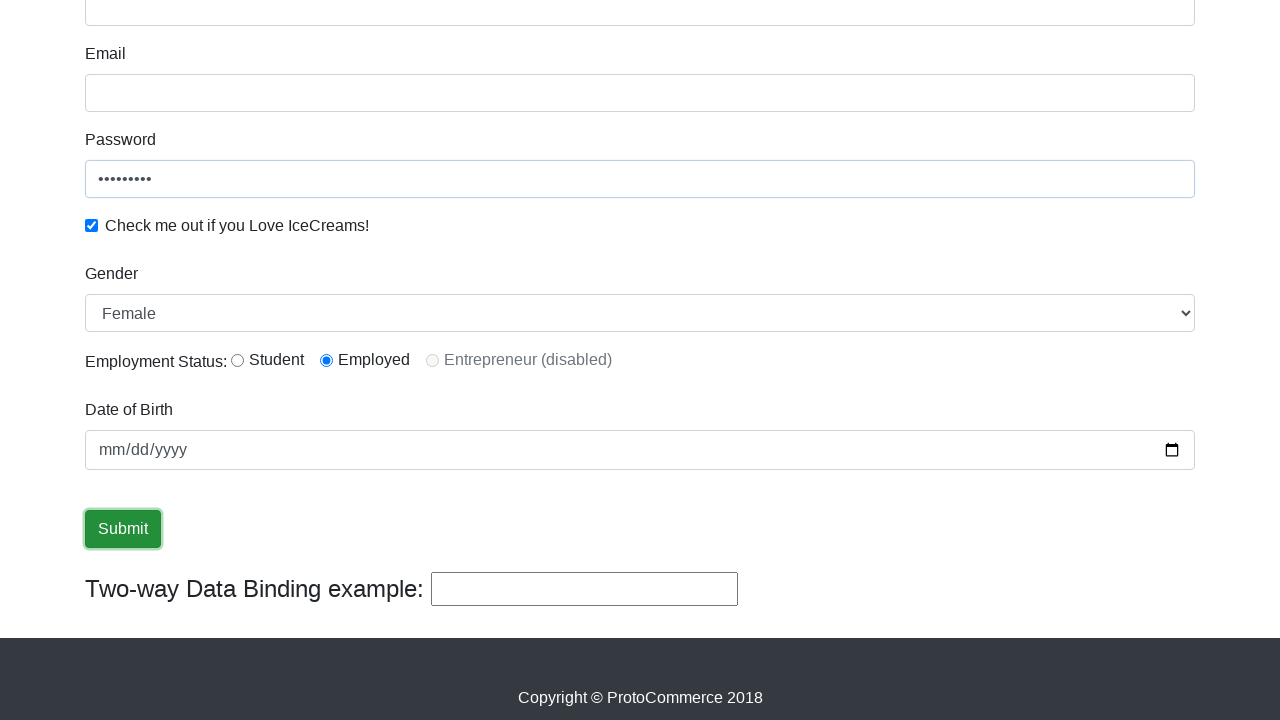

Verified success message is visible
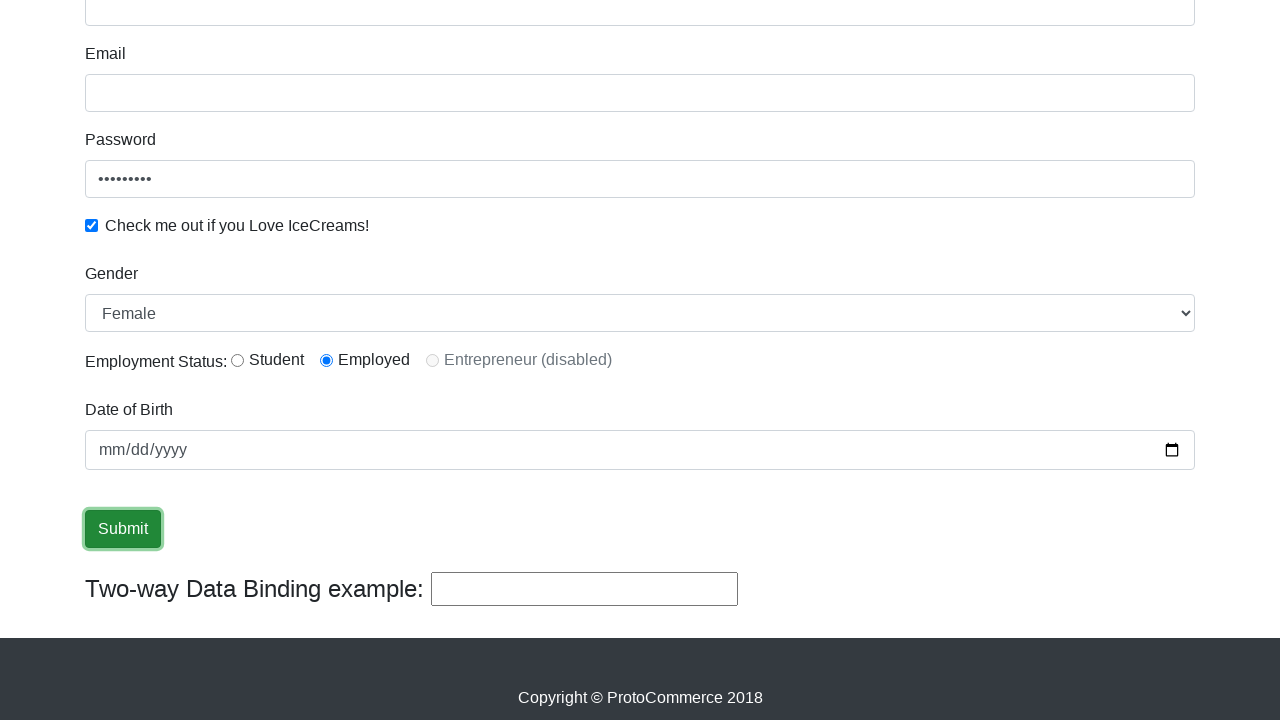

Clicked 'Shop' link to navigate to shop page at (349, 28) on internal:role=link[name="Shop"i]
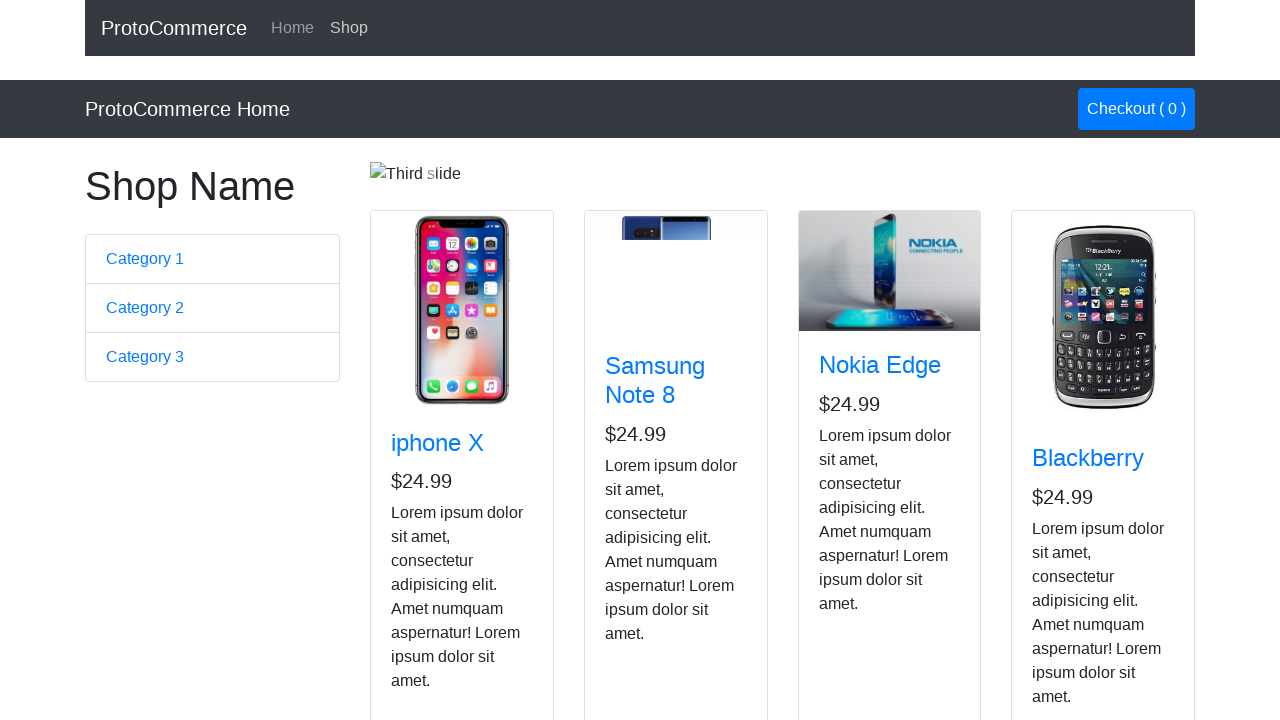

Clicked Add button for Nokia Edge product to add to cart at (854, 528) on app-card >> internal:has-text="Nokia Edge"i >> internal:role=button
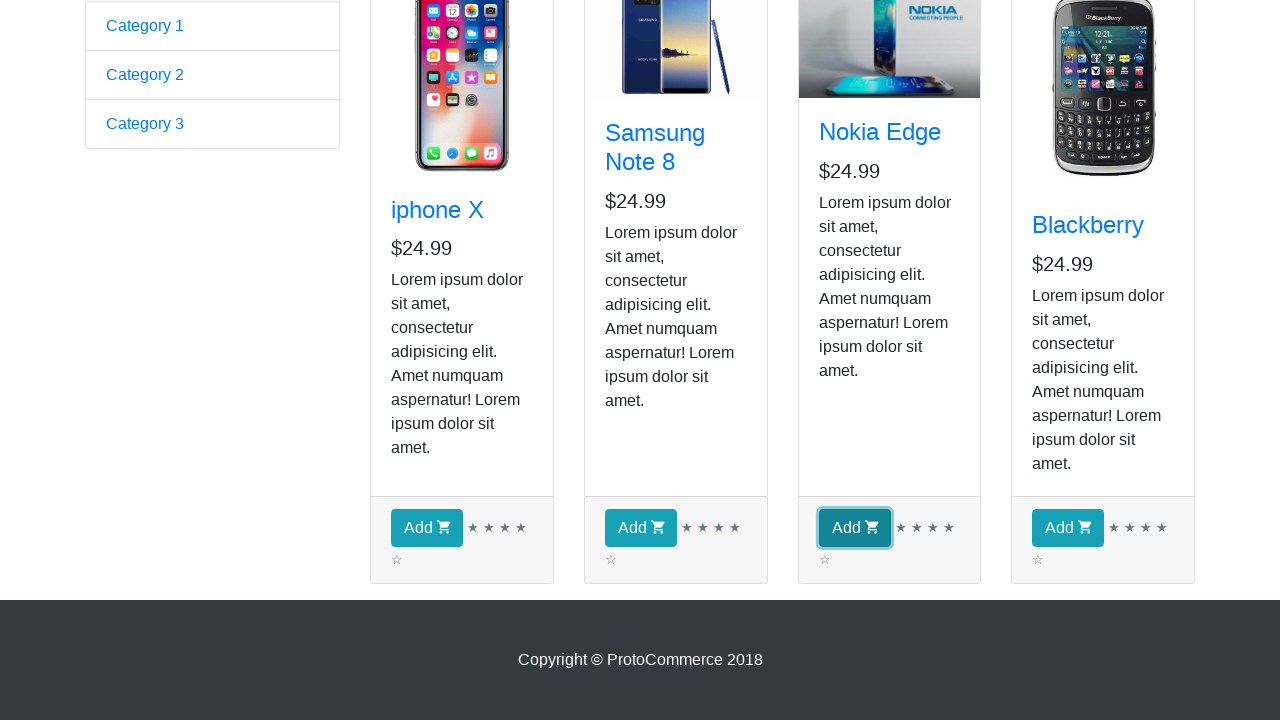

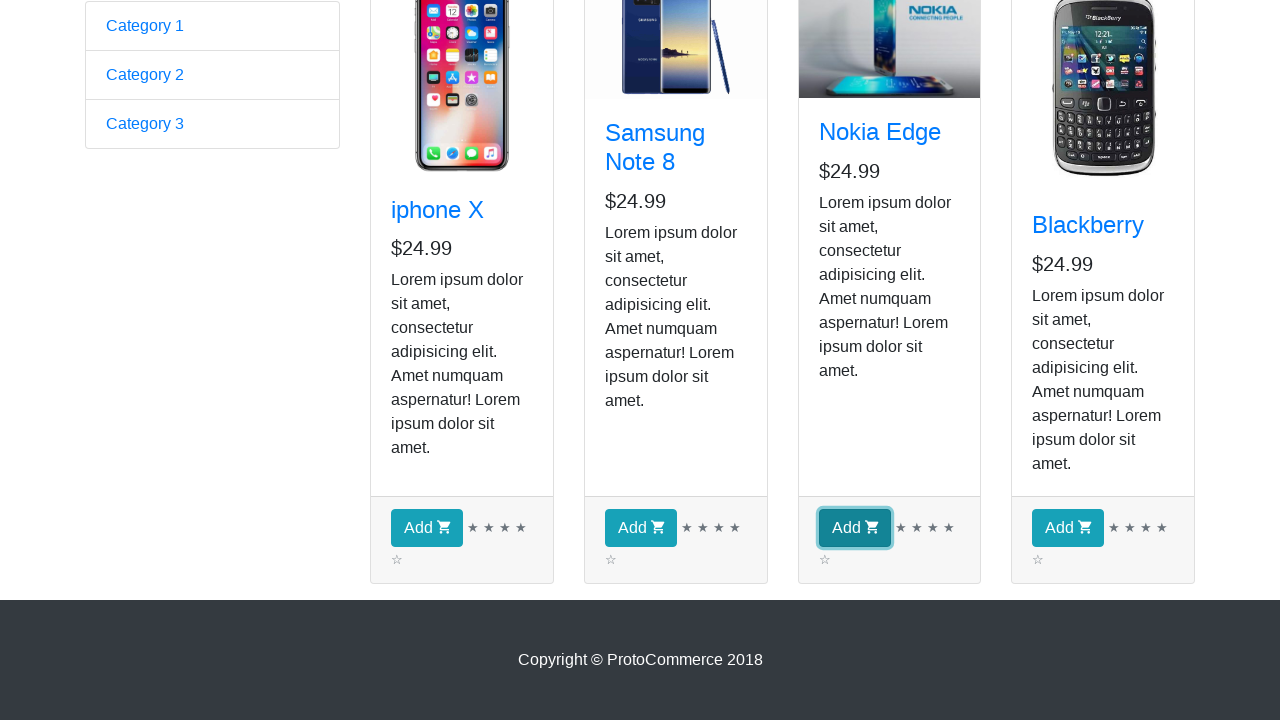